Navigates to the Wisequarter homepage and verifies the URL contains "wisequarter" to confirm successful navigation

Starting URL: https://www.wisequarter.com

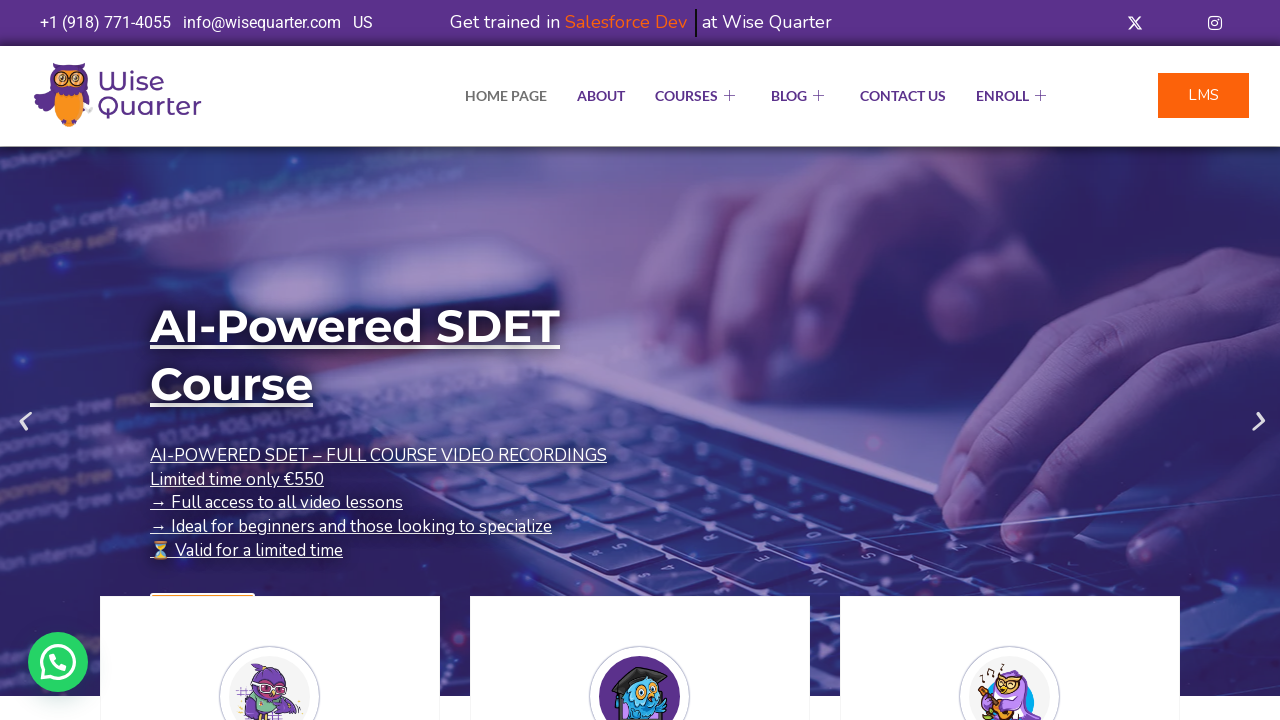

Navigated to Wisequarter homepage
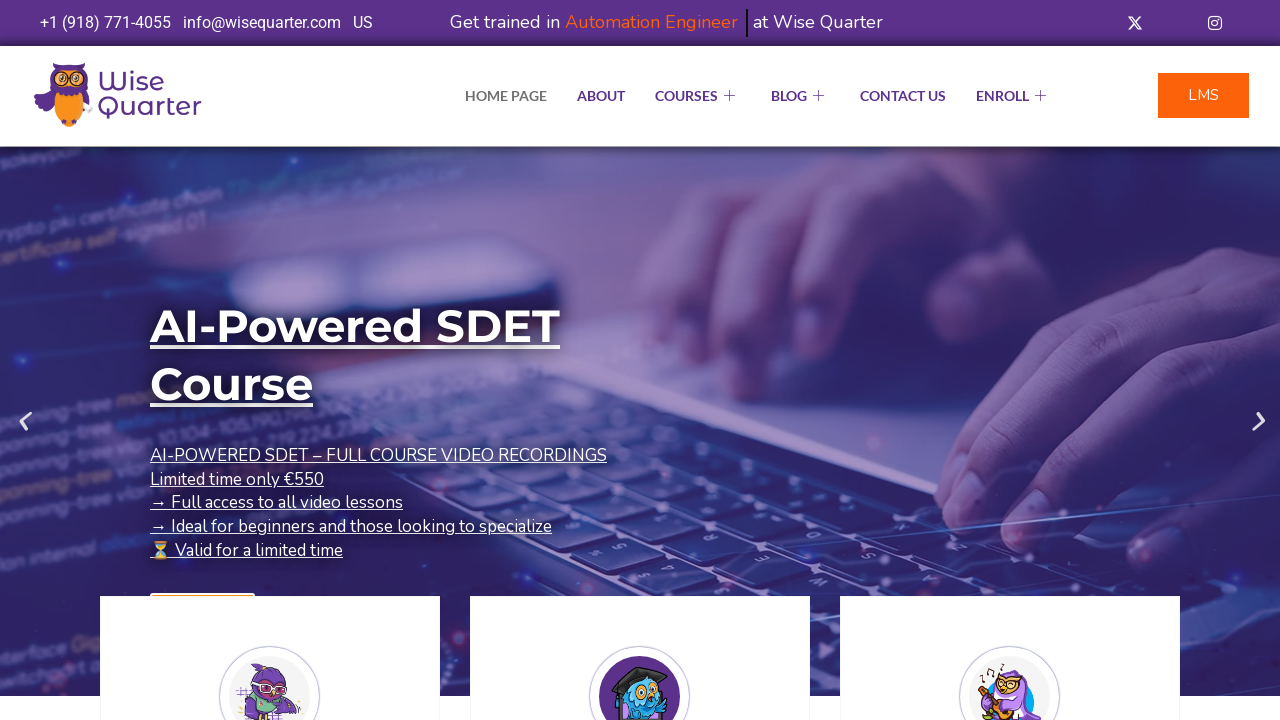

Verified URL contains 'wisequarter' - homepage loaded successfully
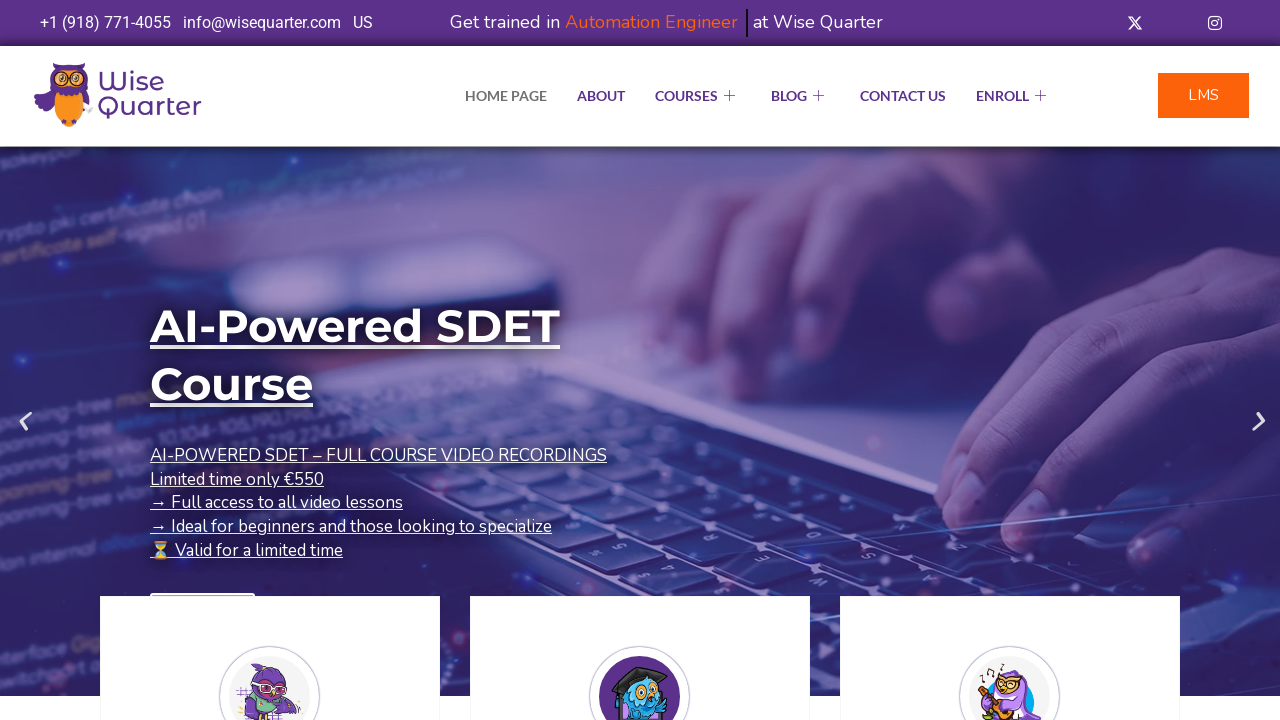

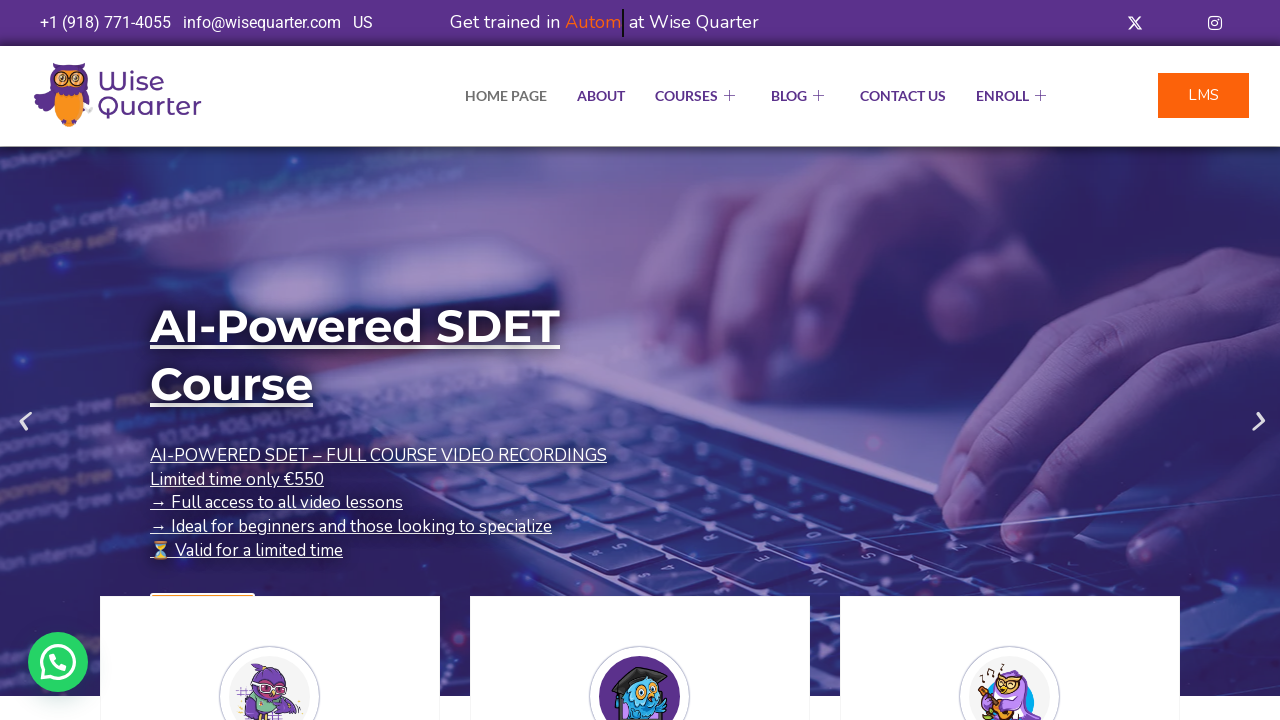